Tests flight booking form interactions on a practice site by selecting origin and destination airports, picking a departure date, incrementing adult passenger count to 5, and enabling the senior citizen discount checkbox.

Starting URL: https://rahulshettyacademy.com/dropdownsPractise/

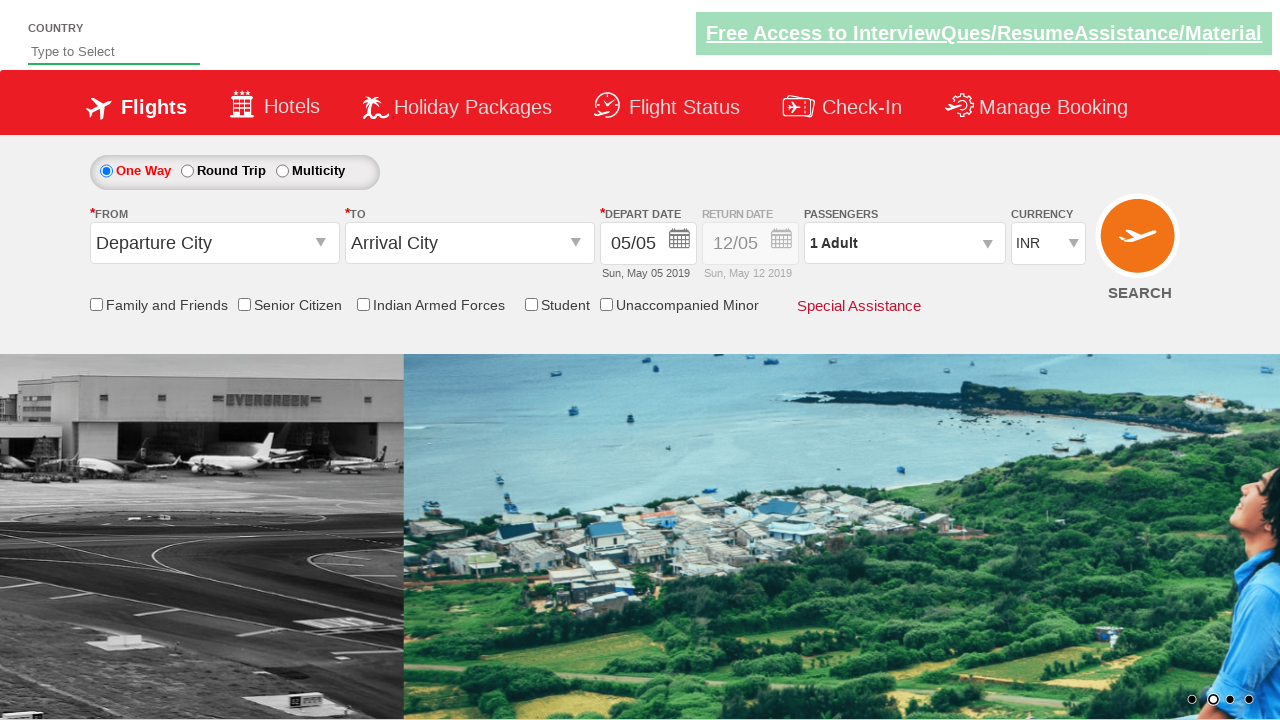

Clicked on origin station dropdown at (214, 243) on #ctl00_mainContent_ddl_originStation1_CTXT
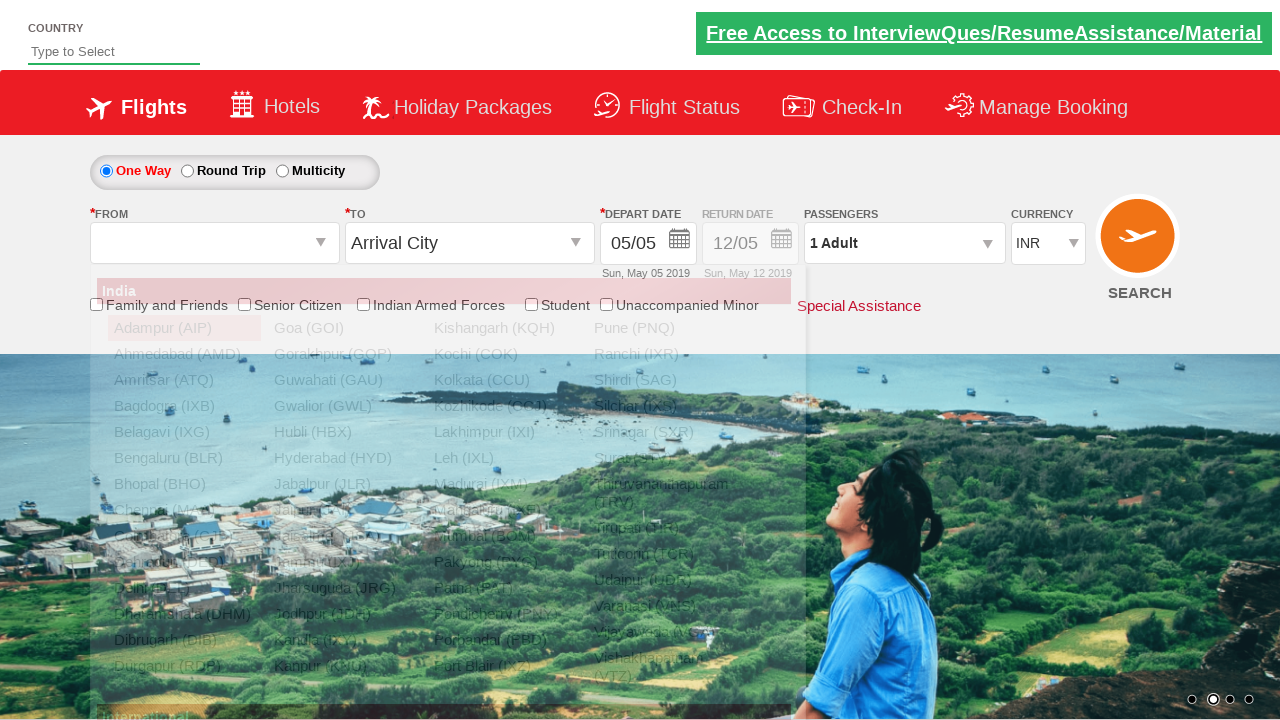

Selected Bangalore (BLR) as origin airport at (184, 458) on a[value='BLR']
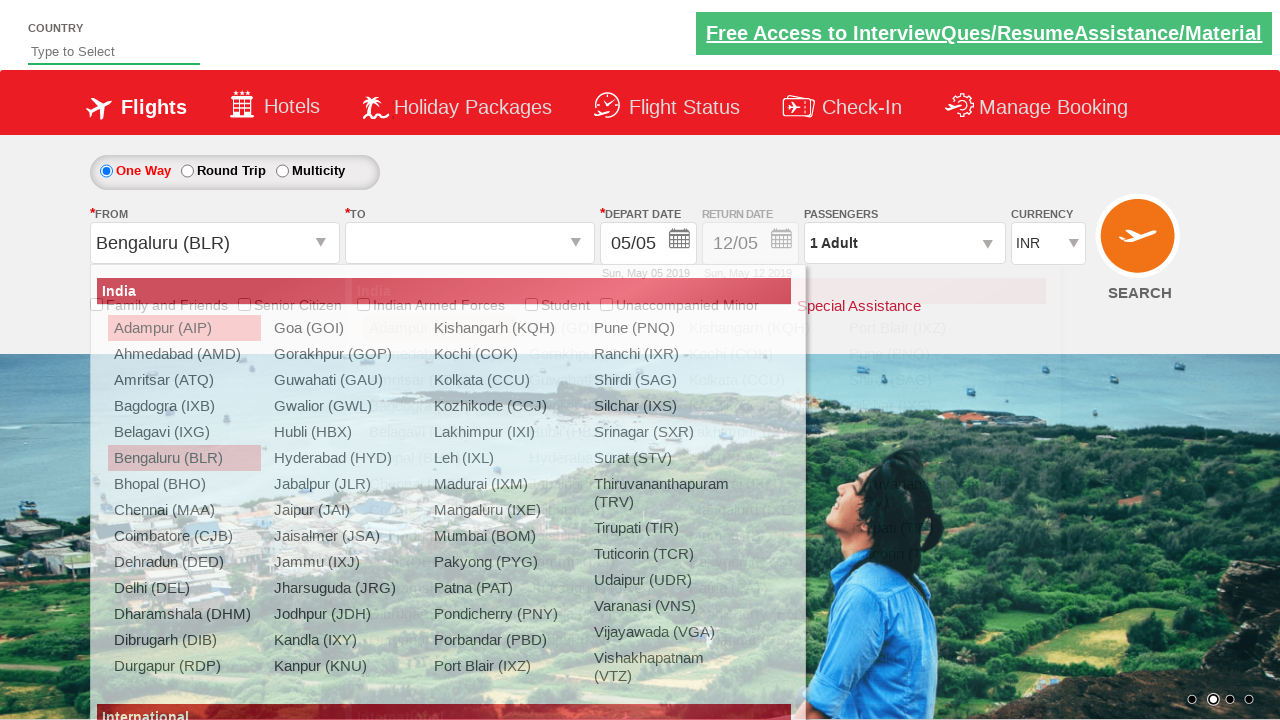

Selected Chennai (MAA) as destination airport at (439, 484) on (//a[@value='MAA'])[2]
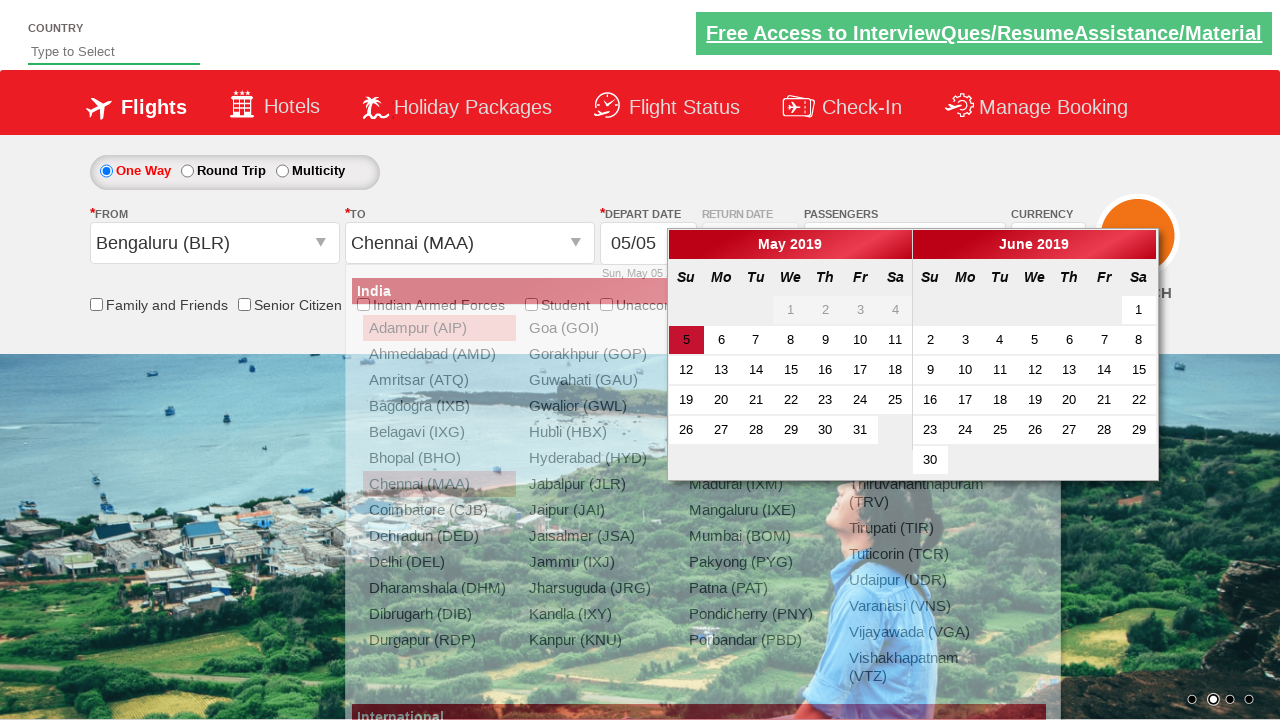

Selected departure date from calendar at (860, 400) on #ui-datepicker-div div:first-child table tbody tr:nth-child(4) td:nth-child(6) a
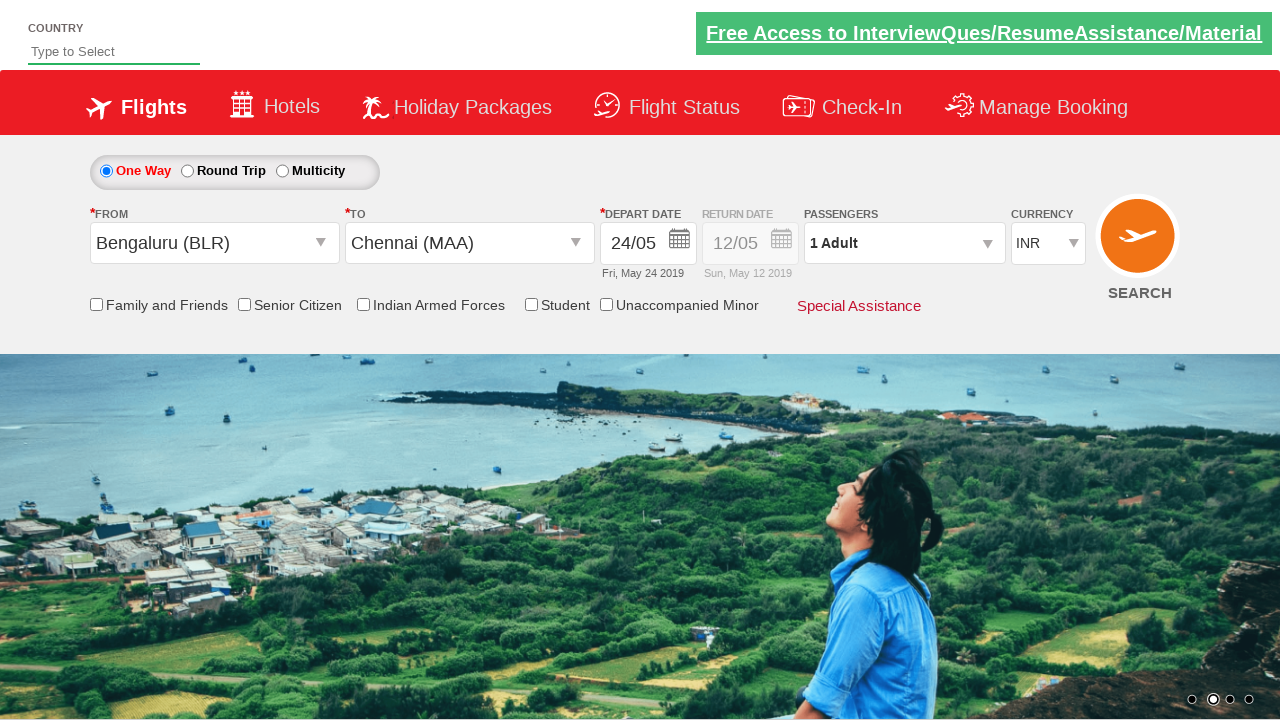

Clicked on passenger info dropdown at (904, 243) on #divpaxinfo
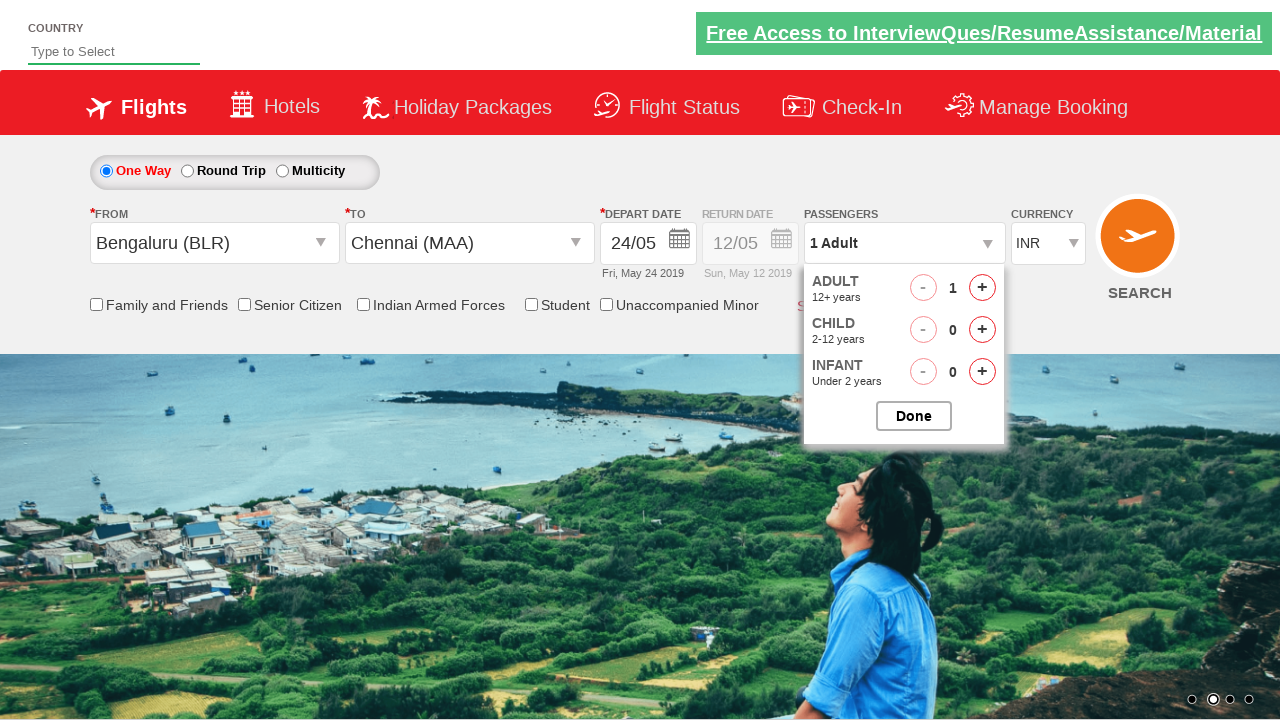

Incremented adult passenger count (iteration 1/4) at (982, 288) on #hrefIncAdt
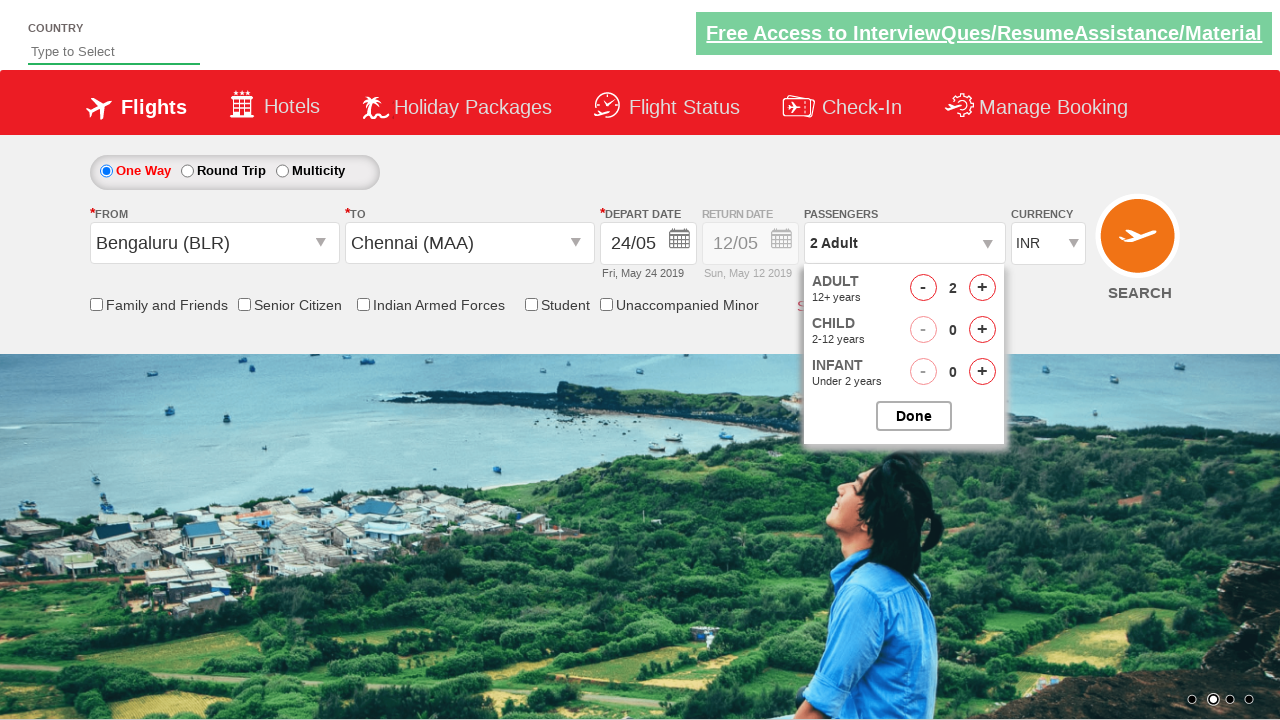

Incremented adult passenger count (iteration 2/4) at (982, 288) on #hrefIncAdt
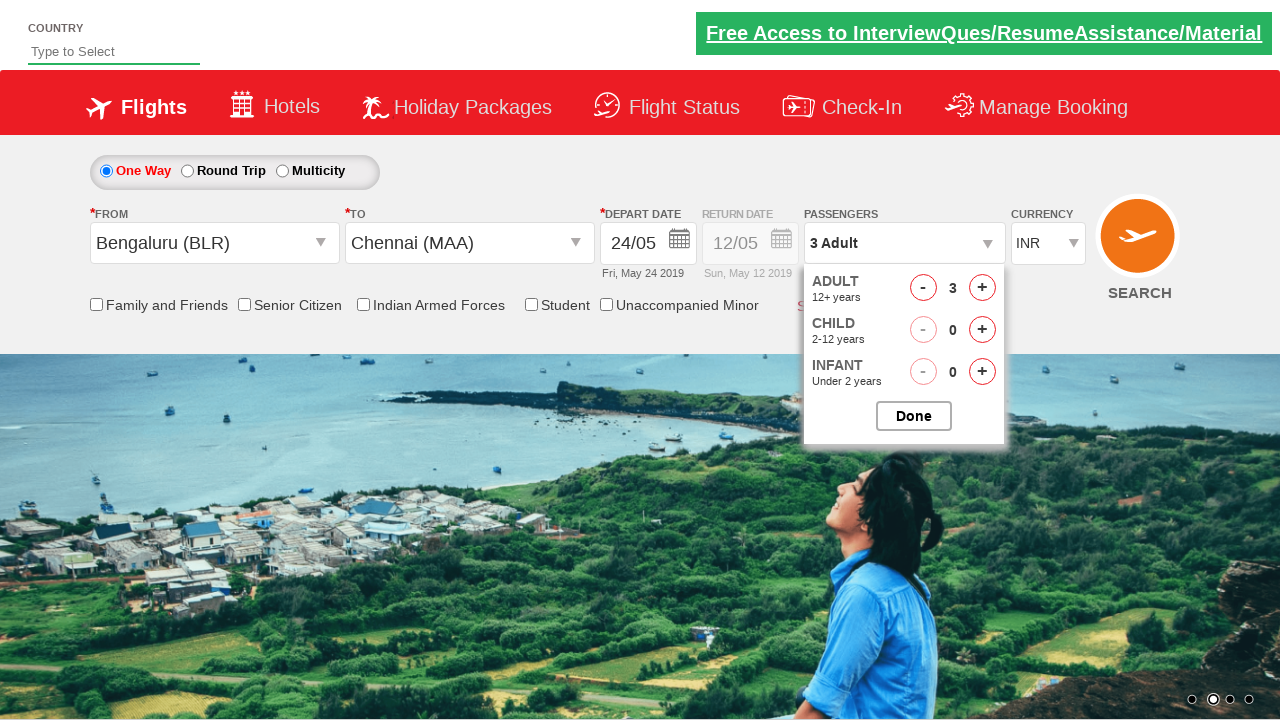

Incremented adult passenger count (iteration 3/4) at (982, 288) on #hrefIncAdt
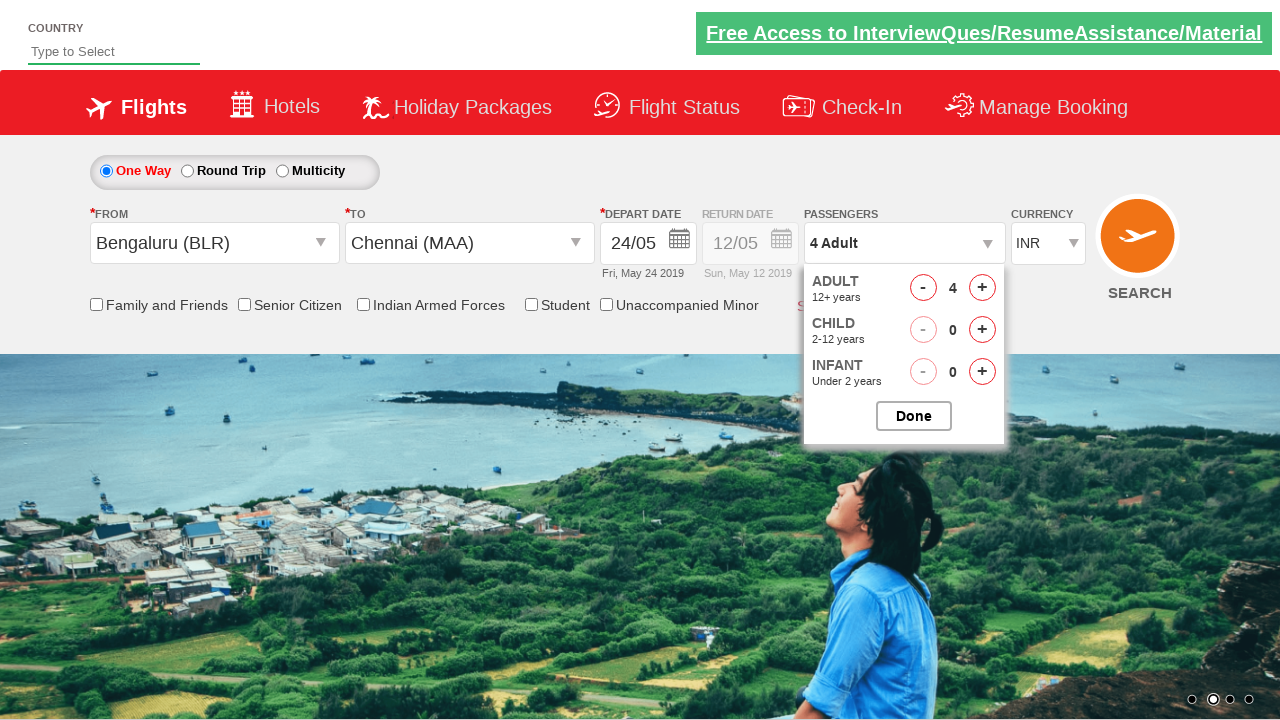

Incremented adult passenger count (iteration 4/4) at (982, 288) on #hrefIncAdt
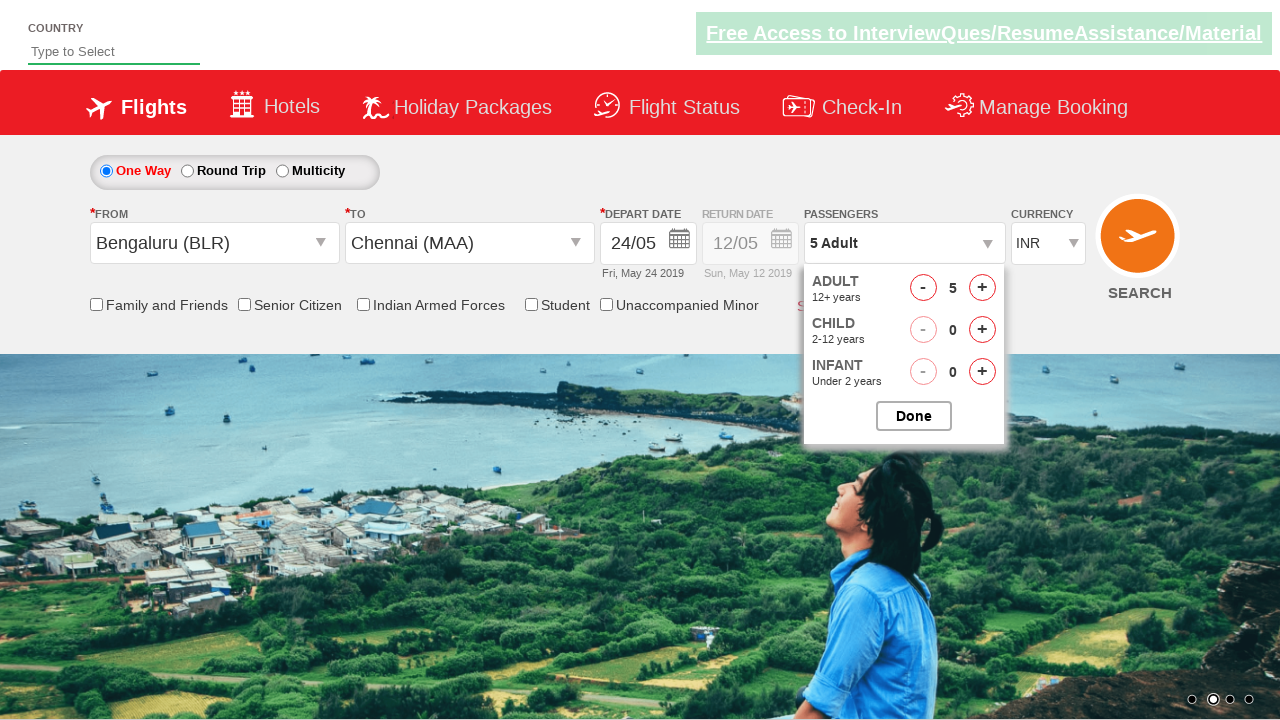

Retrieved passenger count text for verification
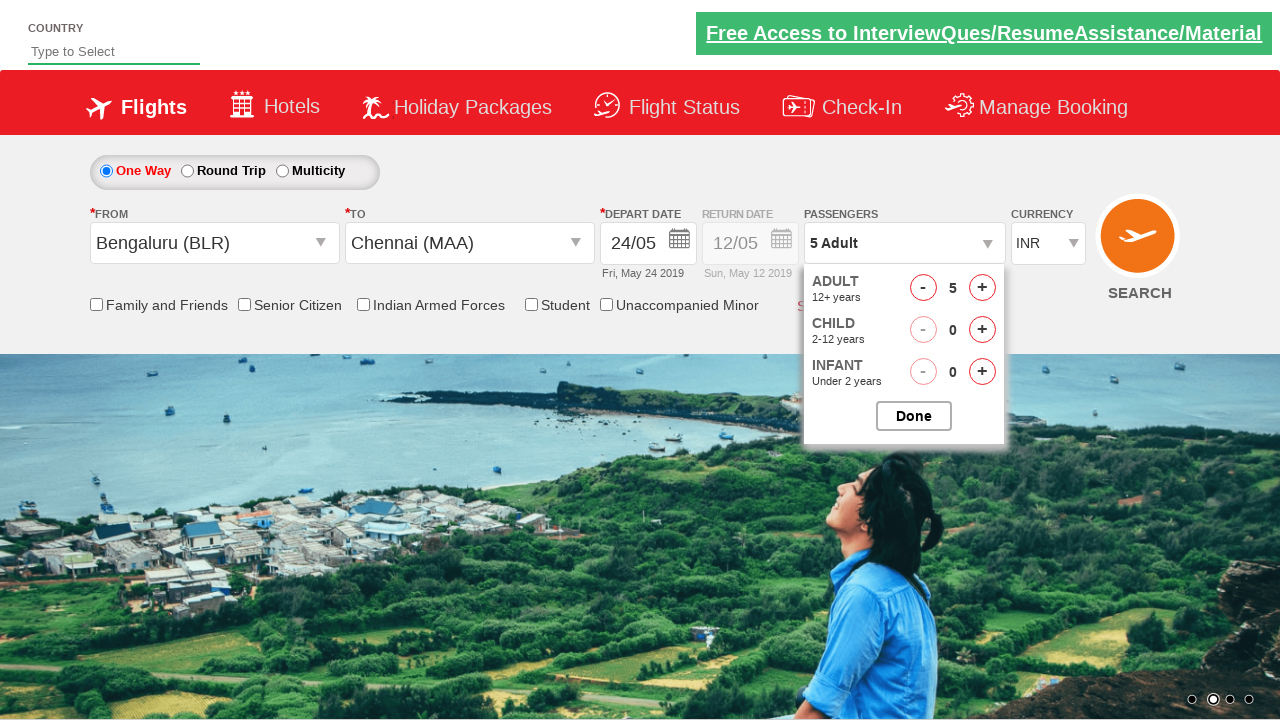

Verified passenger count is '5 Adult'
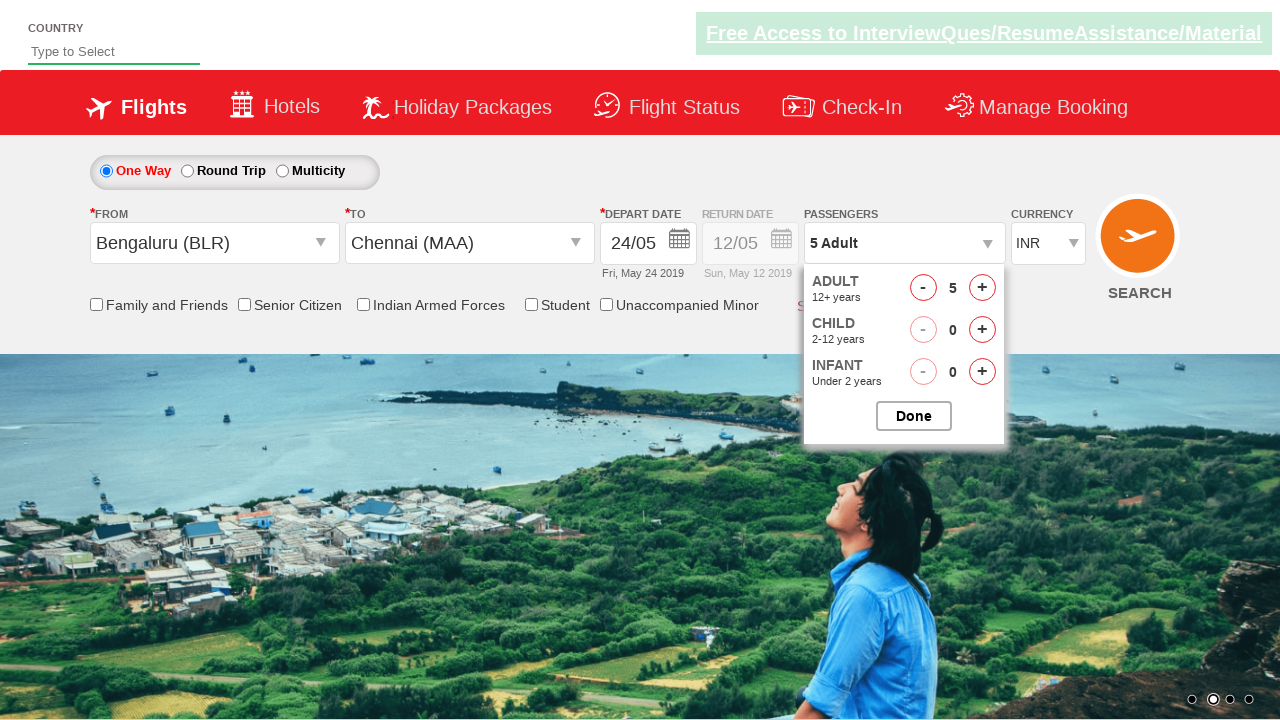

Enabled senior citizen discount checkbox at (244, 304) on #ctl00_mainContent_chk_SeniorCitizenDiscount
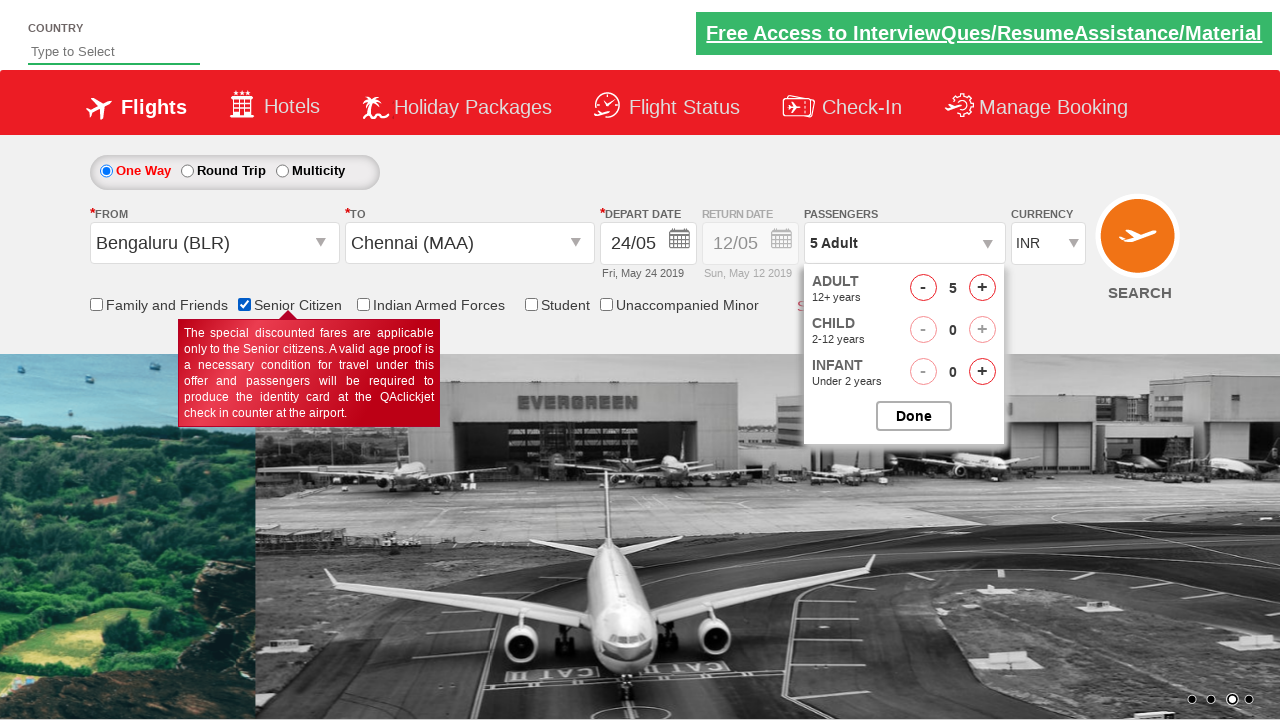

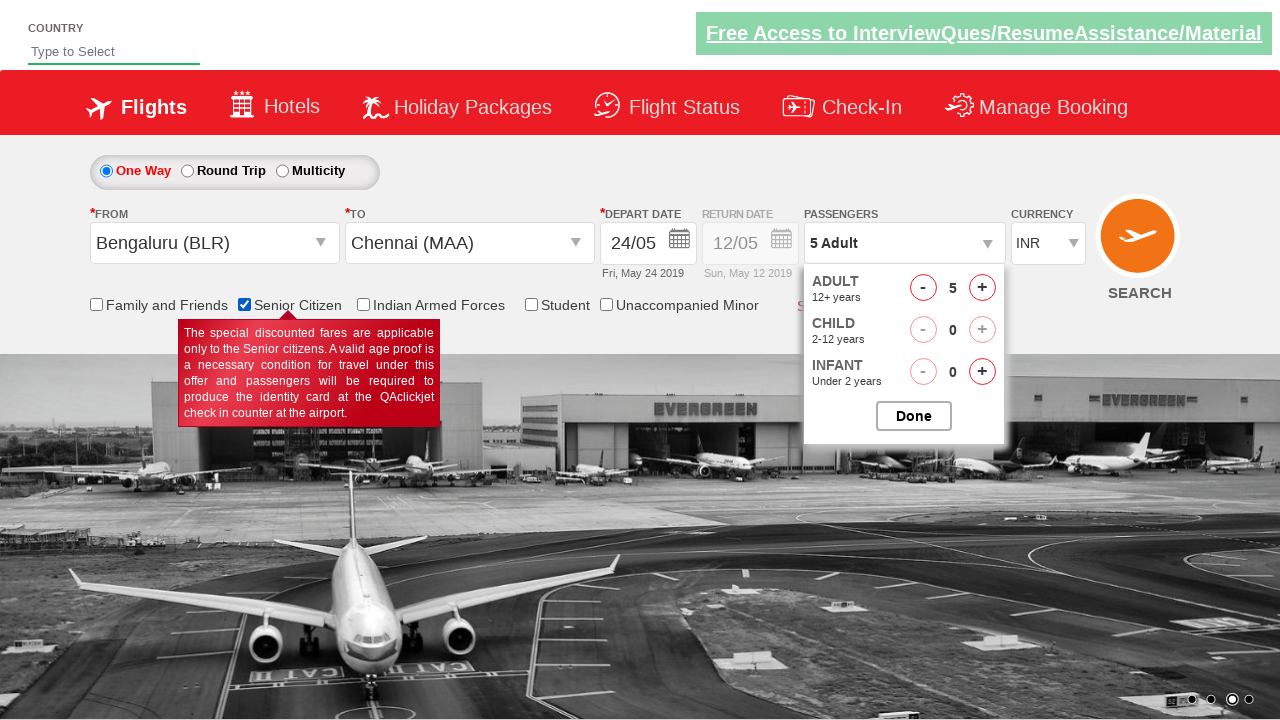